Navigates to Woolworths Australia website, clicks the Browse button to open the category menu, and waits for the category list to be displayed

Starting URL: https://www.woolworths.com.au/

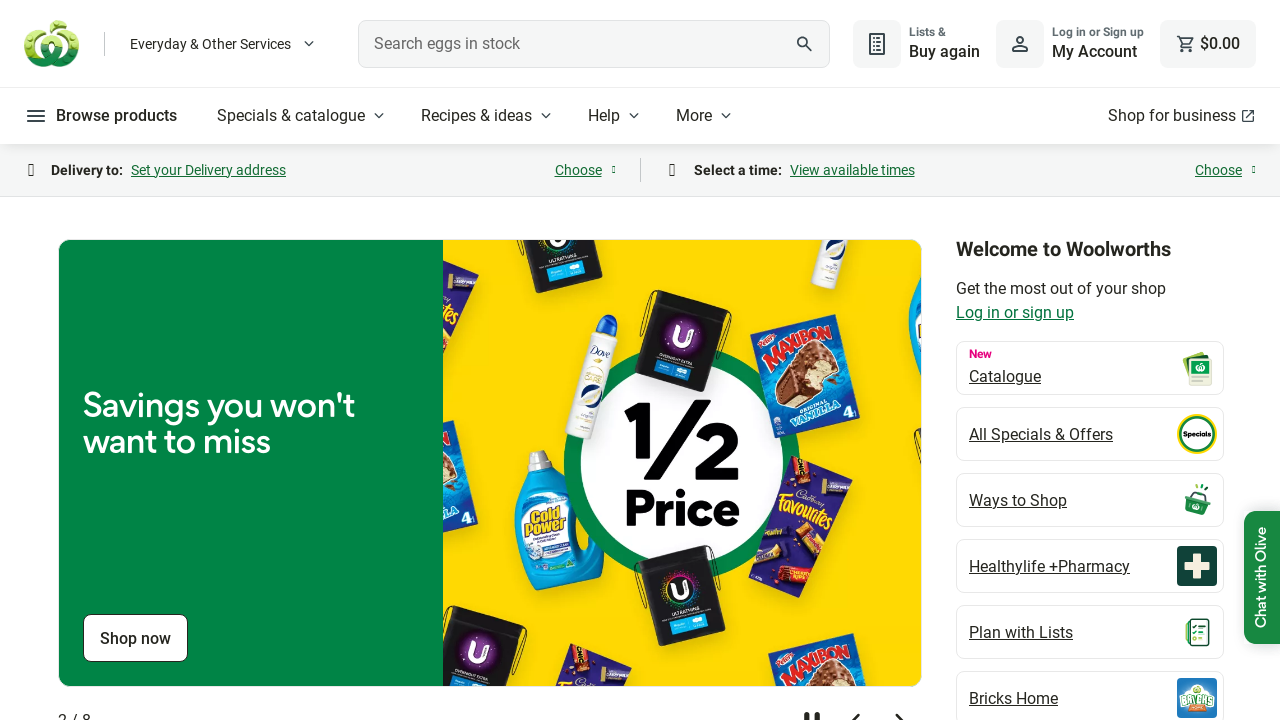

Waited for Browse button to be present on page
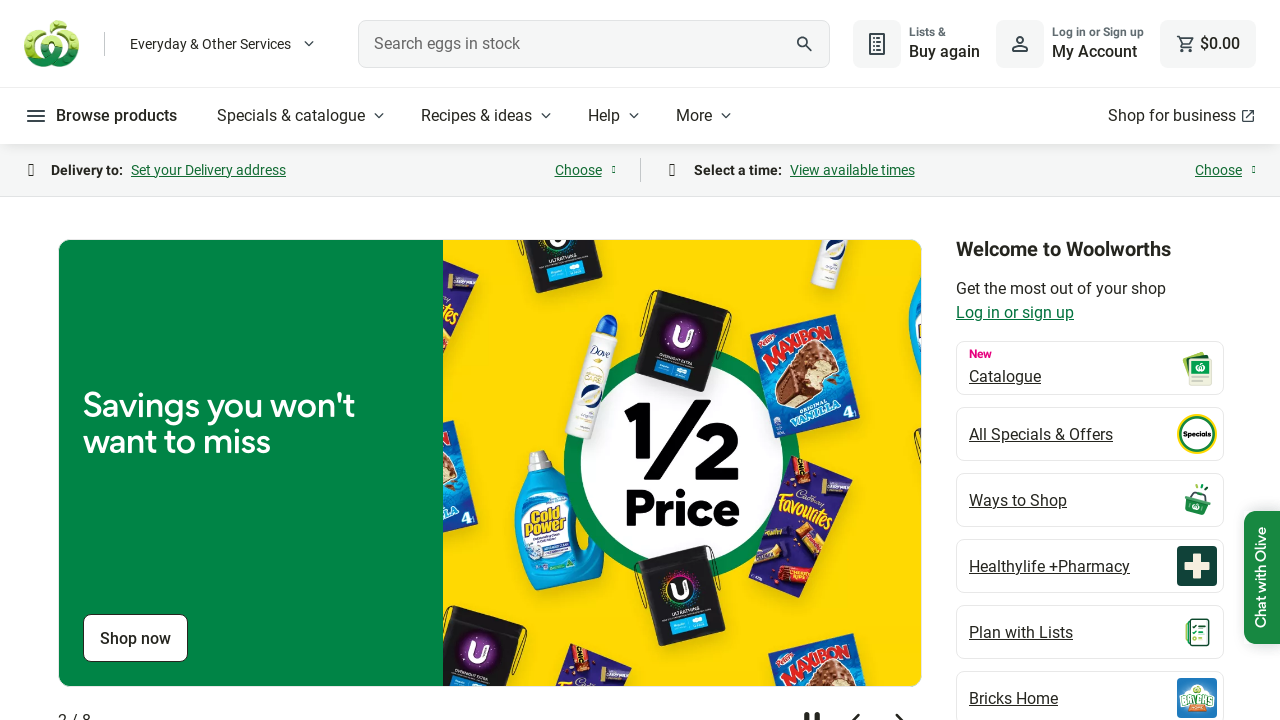

Located all Browse buttons on page
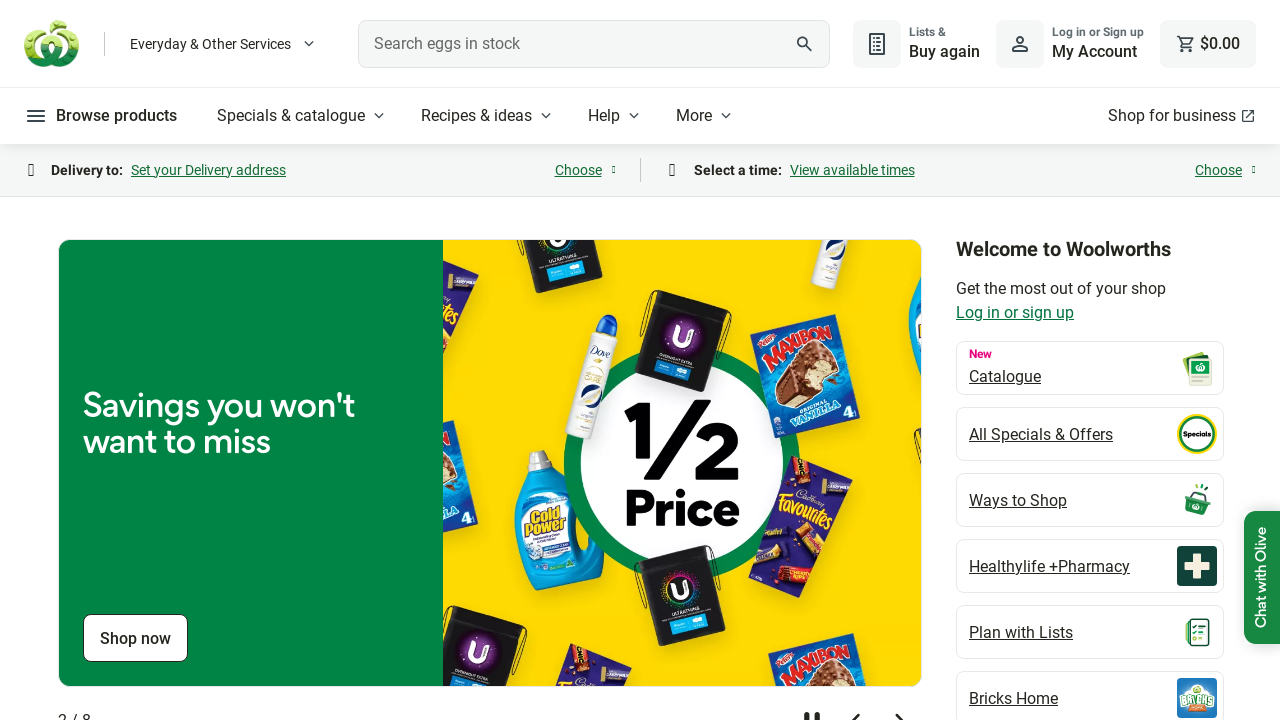

Clicked Browse button to open category menu at (100, 116) on button.wx-header__drawer-button >> nth=3
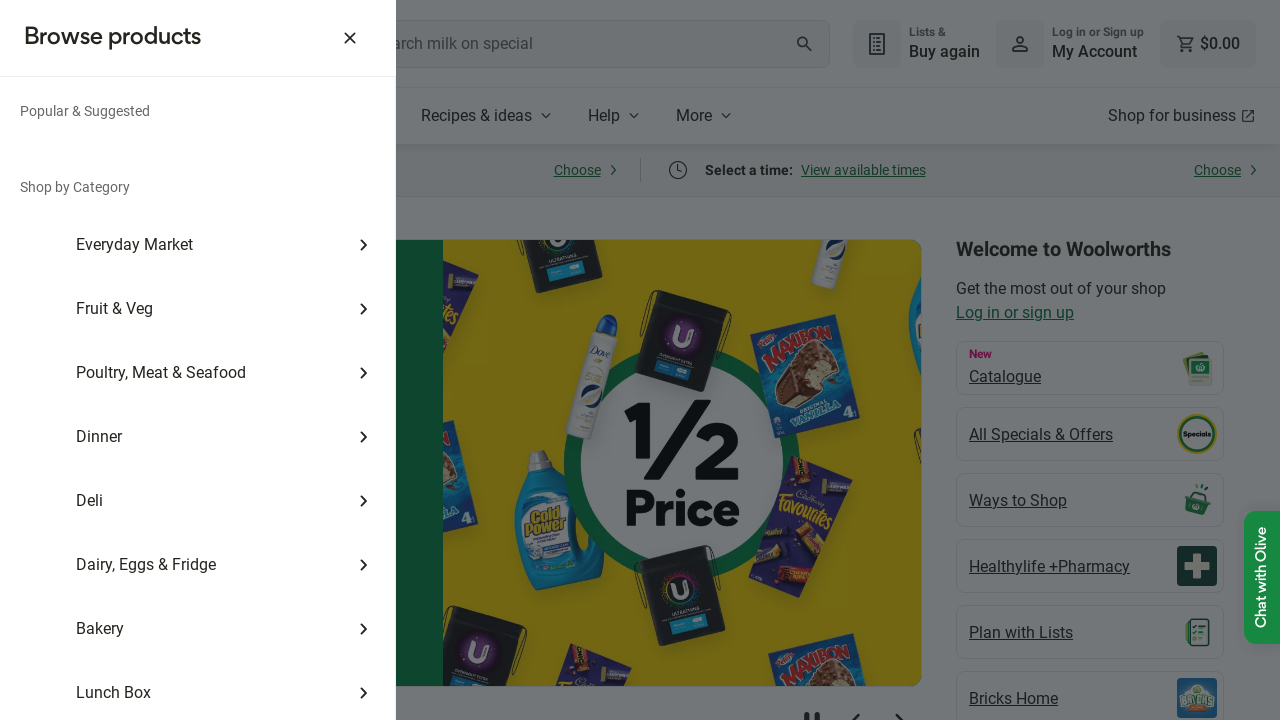

Category menu appeared on page
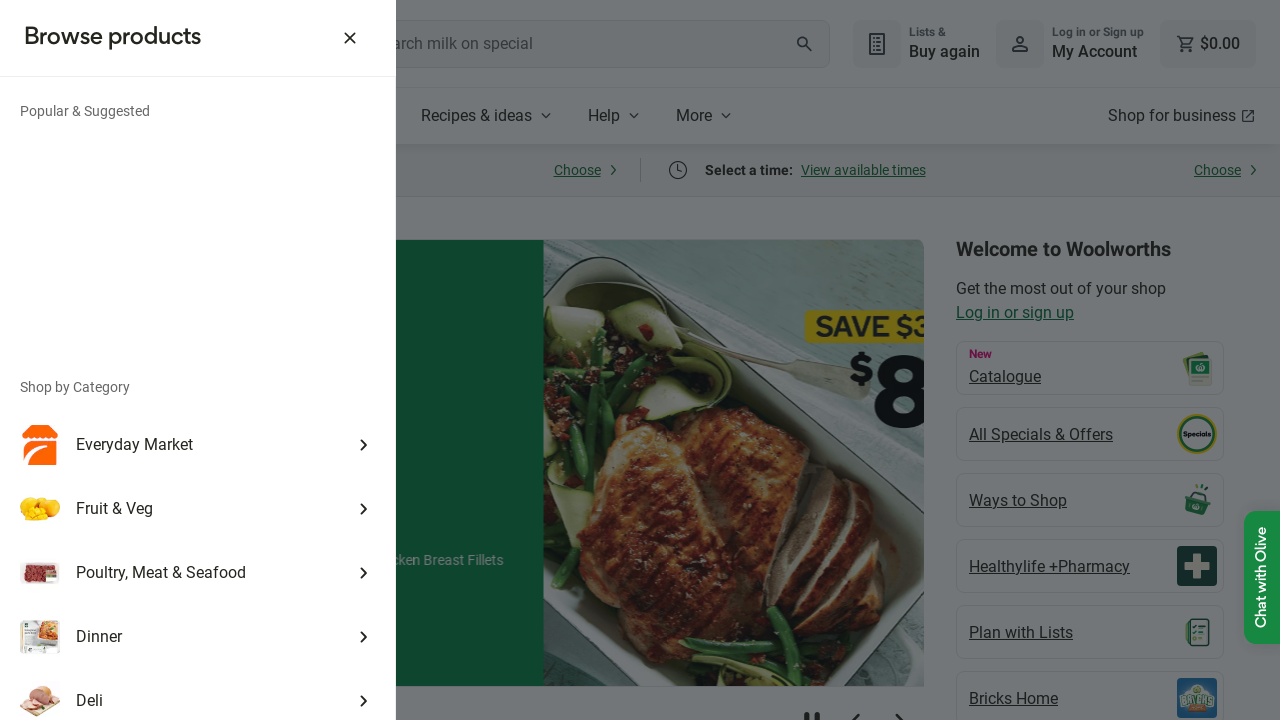

Category items became visible in menu
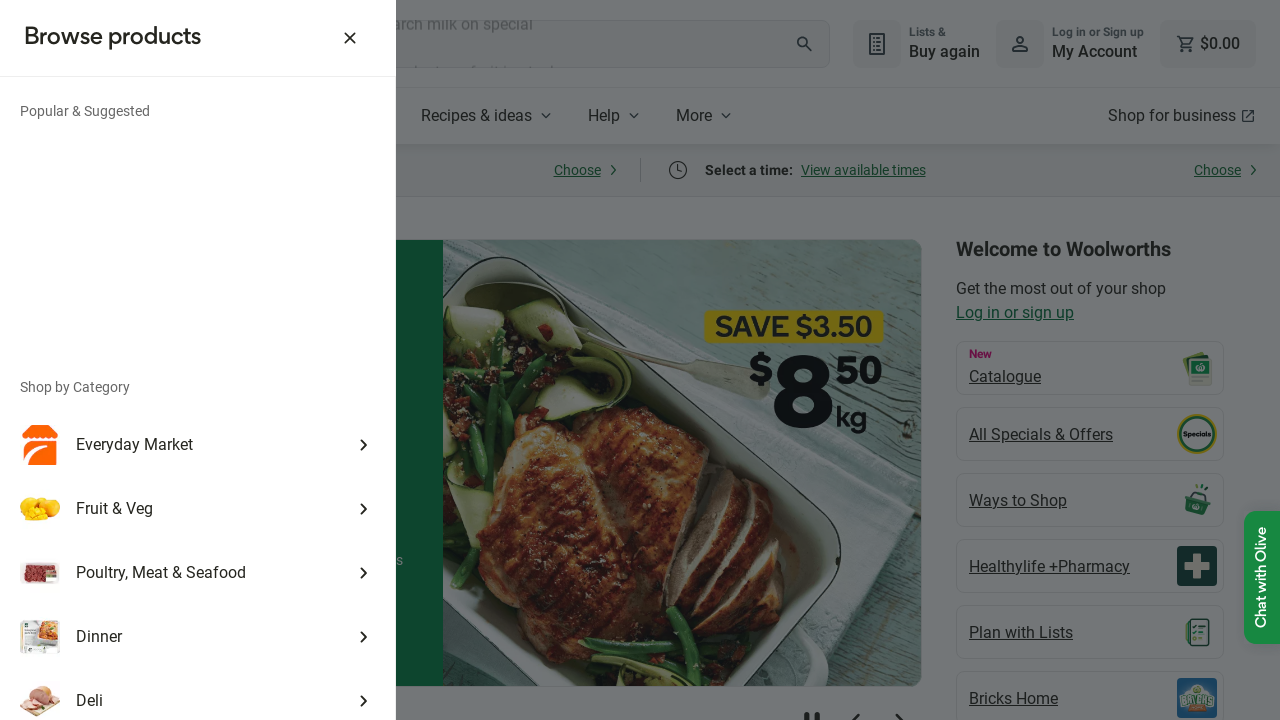

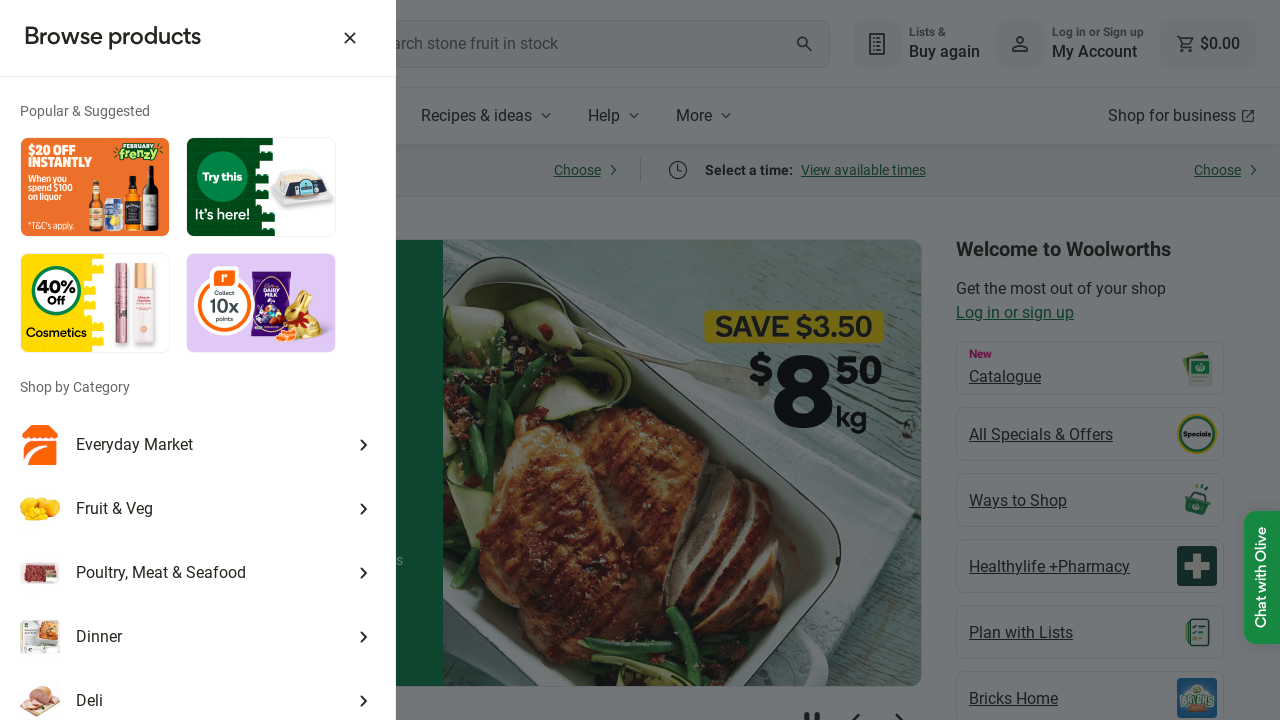